Tests that external links (Support/Issues, Github, Author) open in new tabs and navigate to correct URLs

Starting URL: https://www.hiyokojisho.com/

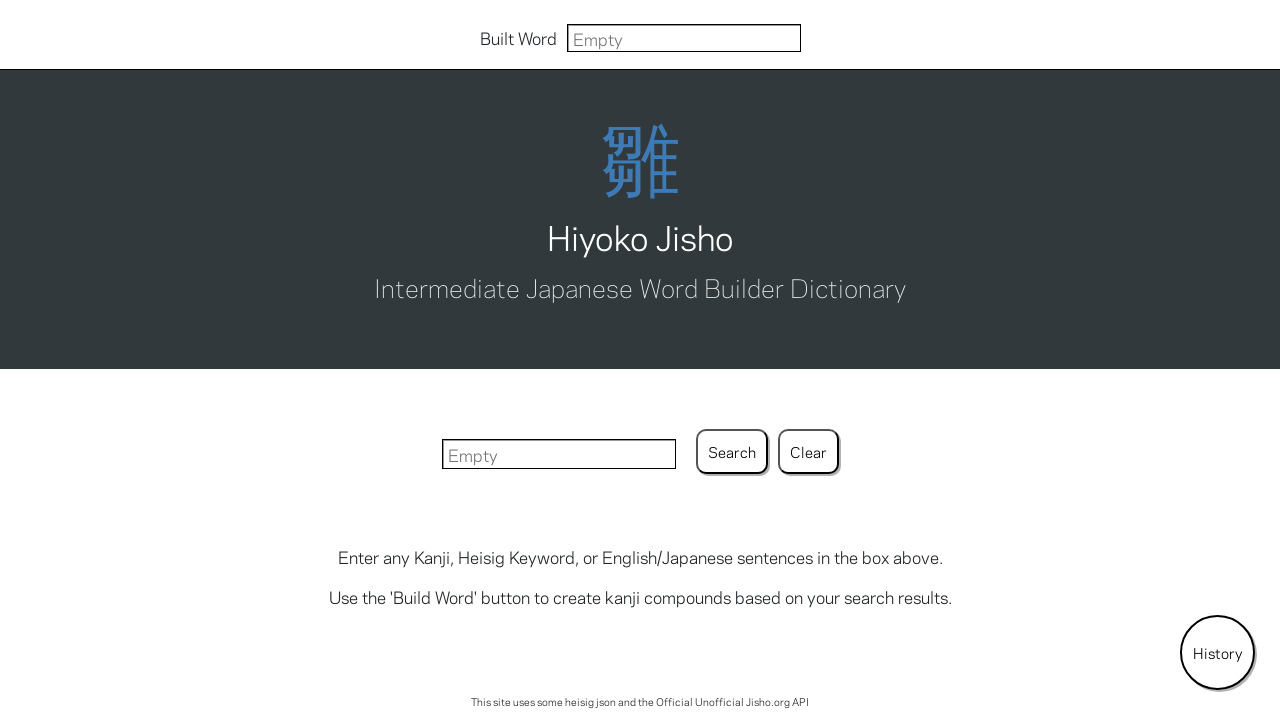

Navigated to https://www.hiyokojisho.com/
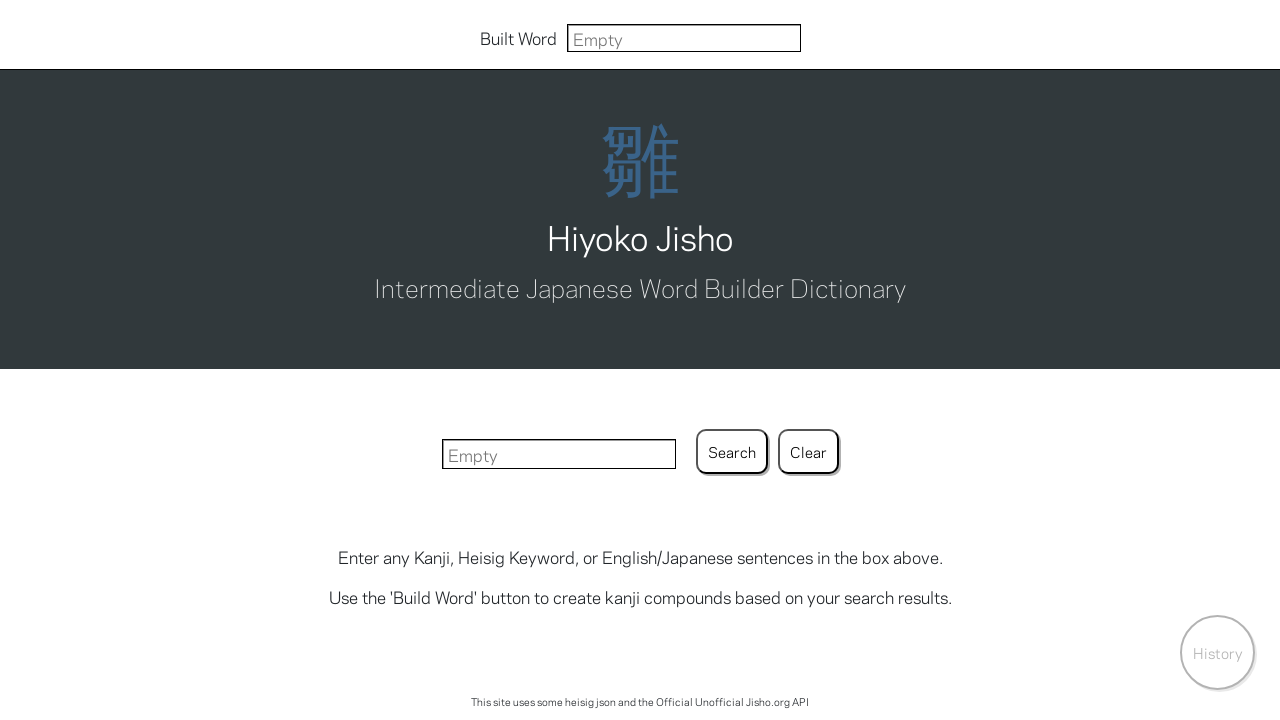

Clicked external link 'Support/Issues' and new tab opened at (708, 651) on text=Support/Issues
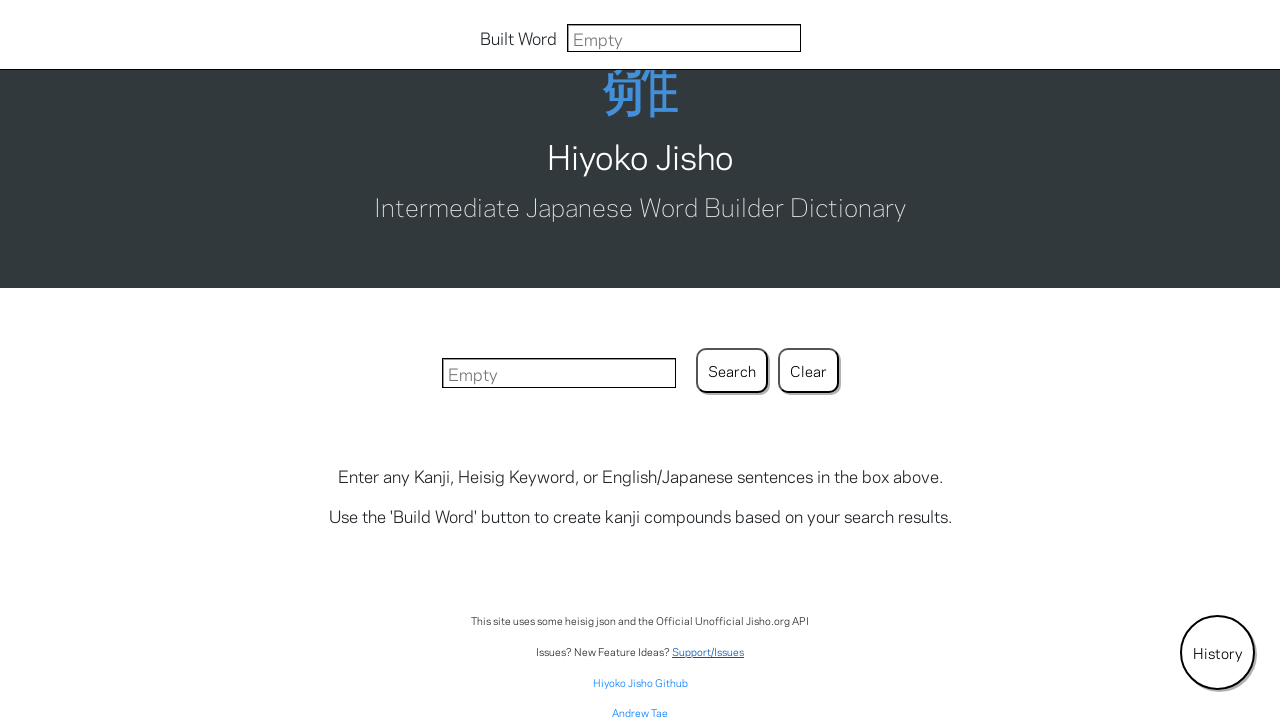

New tab loaded with URL: https://github.com/atae/jisho-word-builder/issues
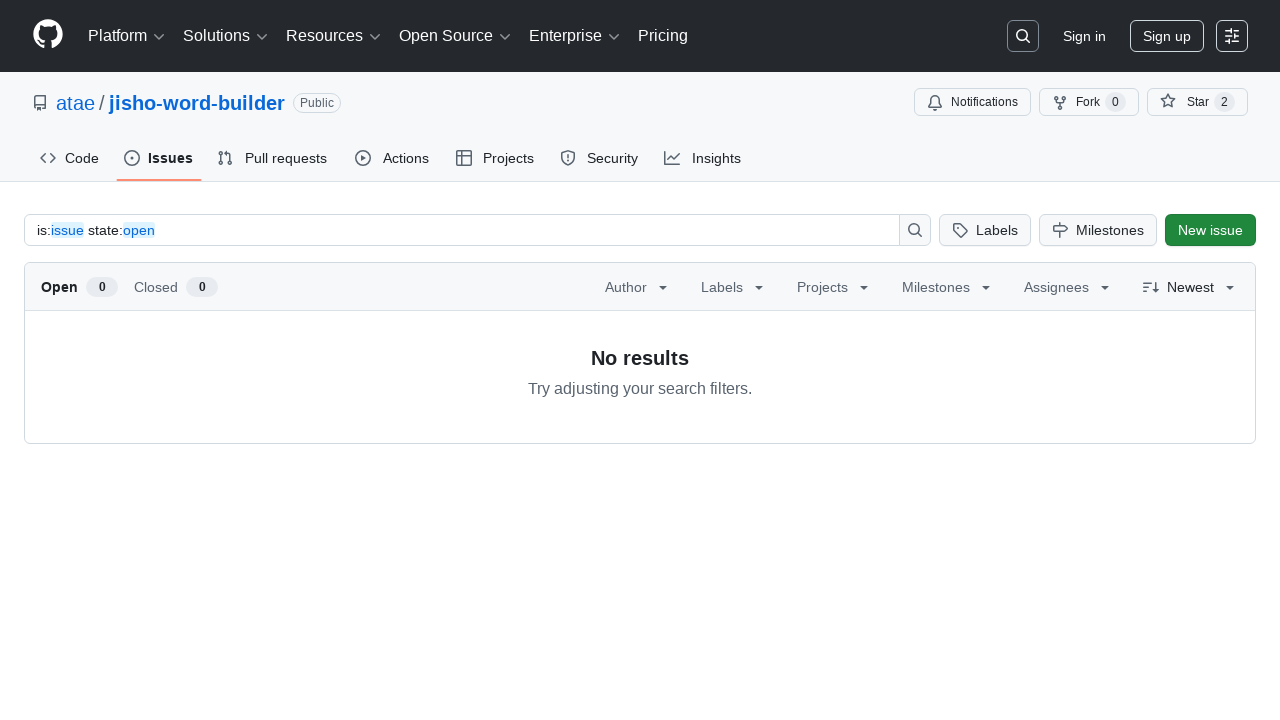

Verified new tab navigated to correct URL: https://github.com/atae/jisho-word-builder/issues
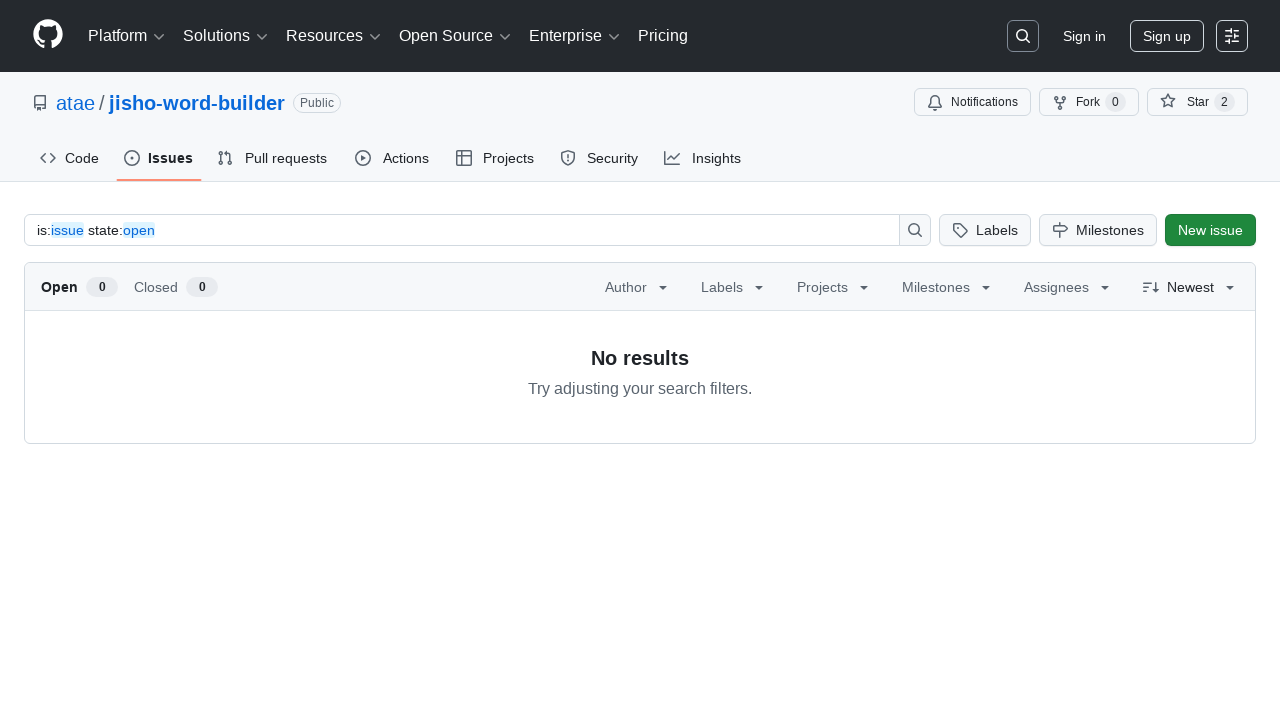

Closed new tab for 'Support/Issues'
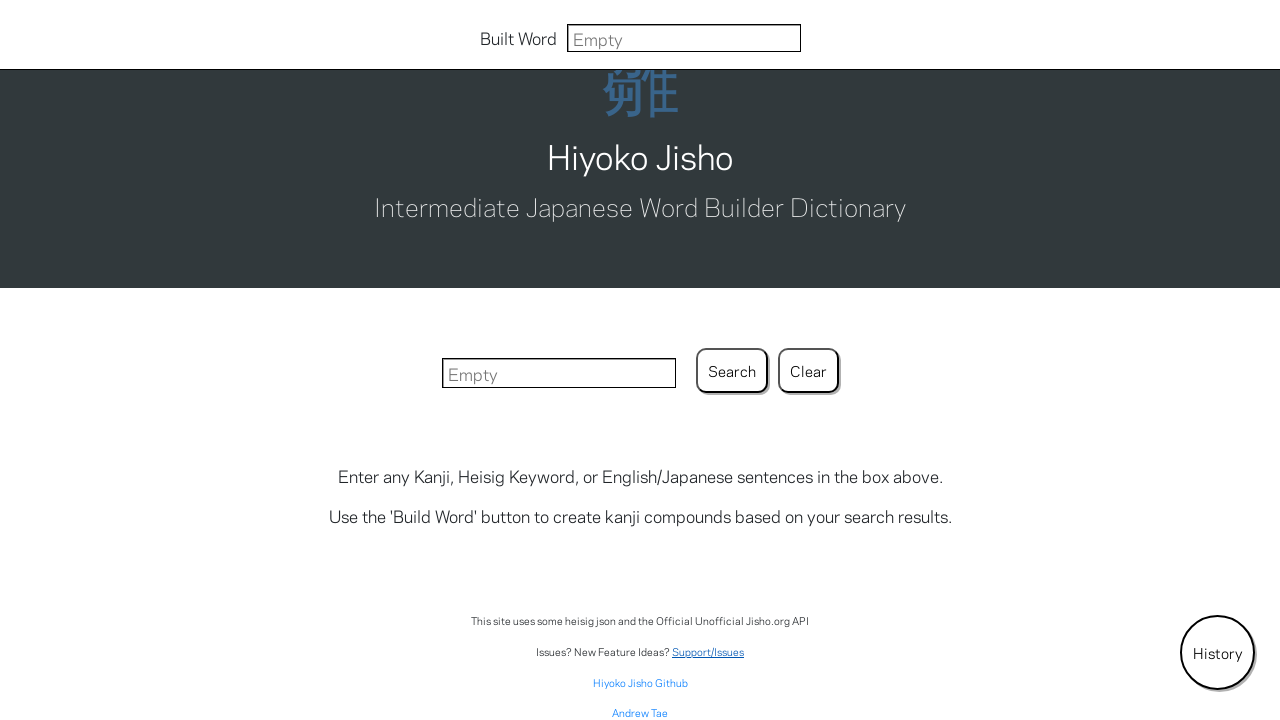

Clicked external link 'Hiyoko Jisho Github' and new tab opened at (640, 682) on text=Hiyoko Jisho Github
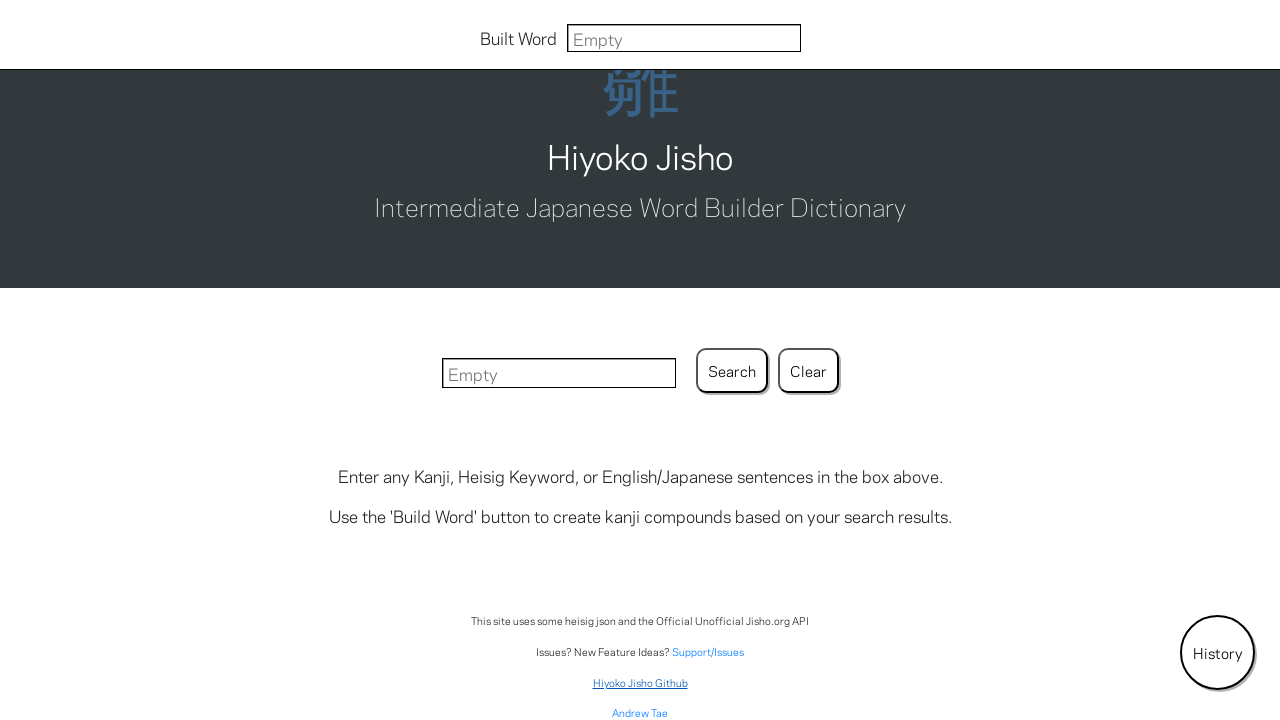

New tab loaded with URL: https://github.com/atae/jisho-word-builder
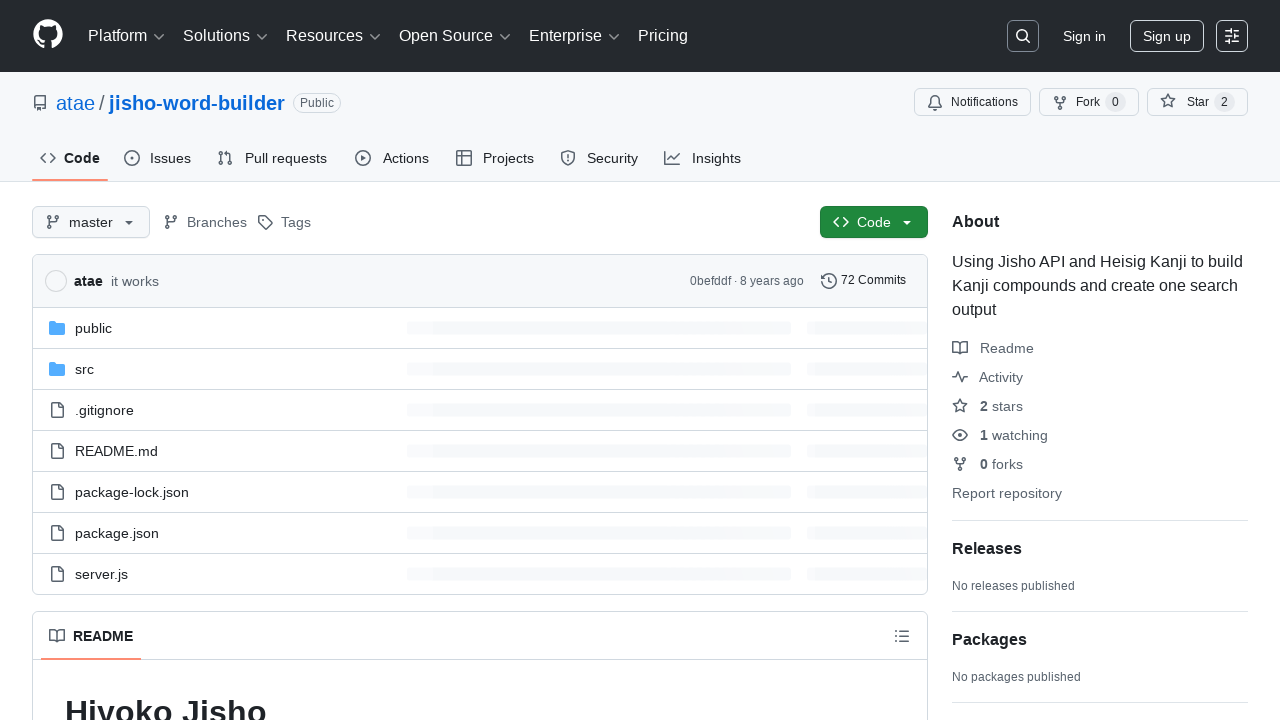

Verified new tab navigated to correct URL: https://github.com/atae/jisho-word-builder
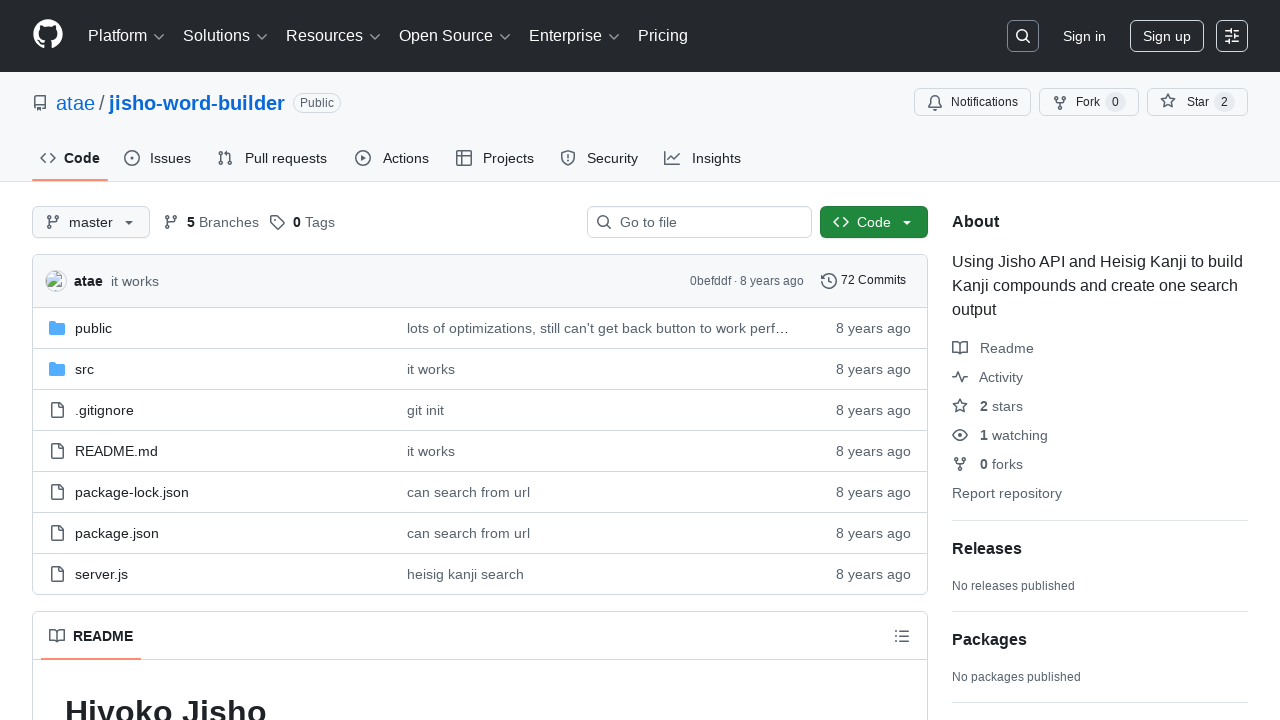

Closed new tab for 'Hiyoko Jisho Github'
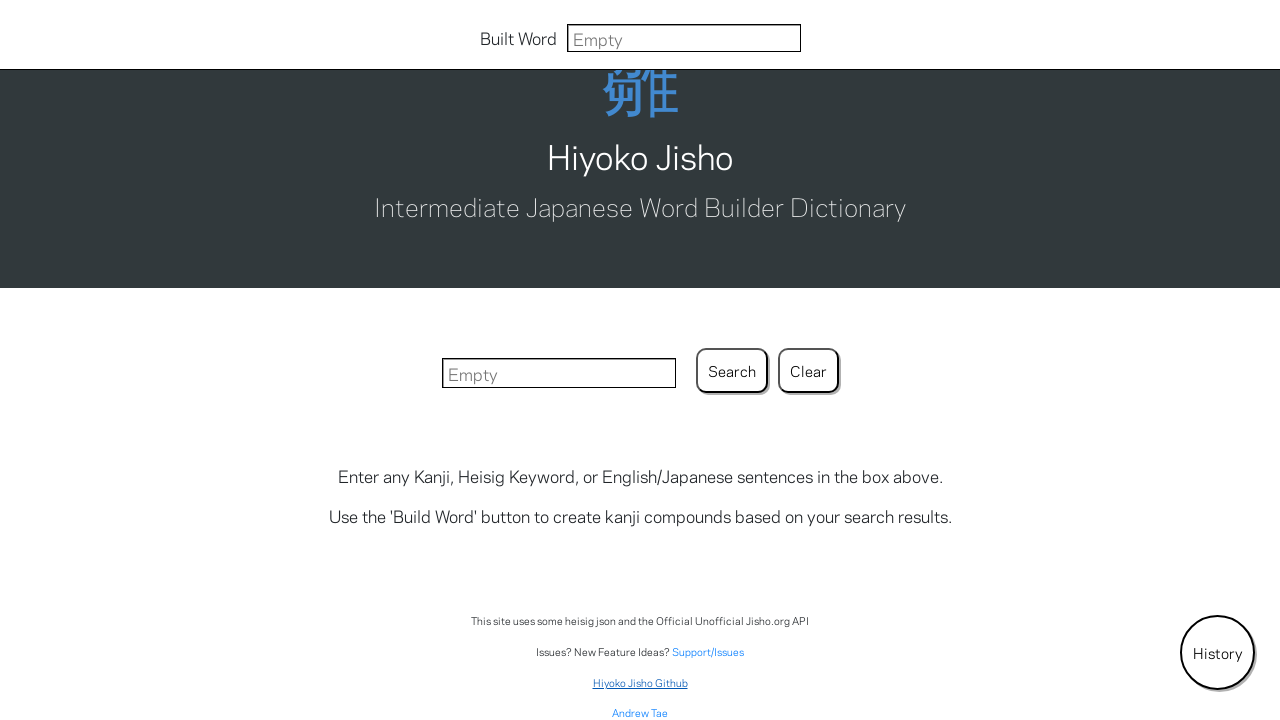

Clicked external link 'Andrew Tae' and new tab opened at (640, 712) on text=Andrew Tae
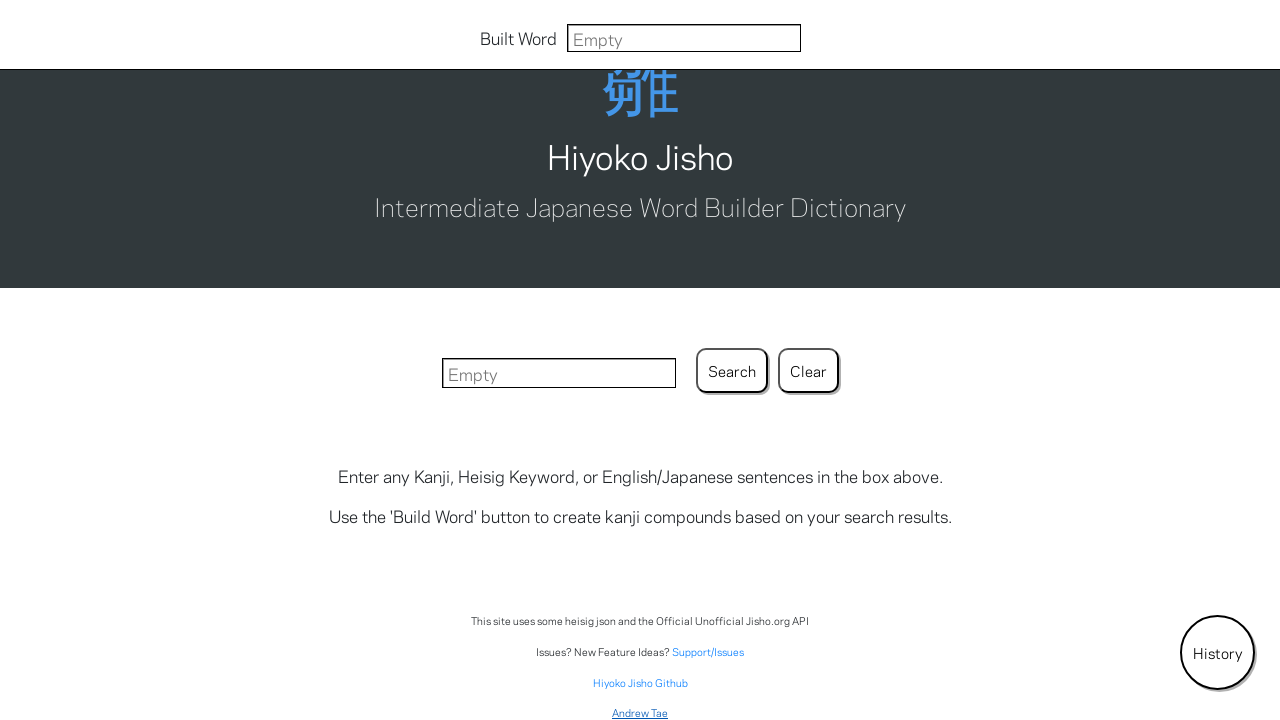

New tab loaded with URL: https://github.com/atae/
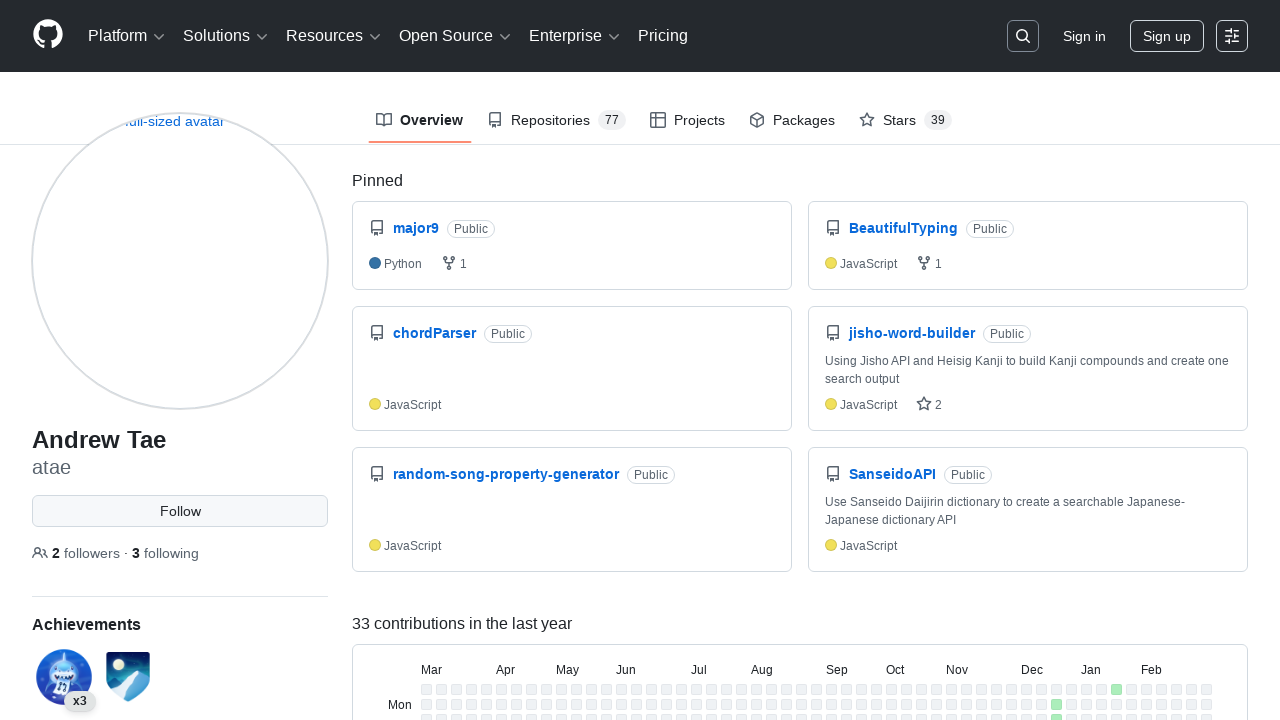

Verified new tab navigated to correct URL: https://github.com/atae/
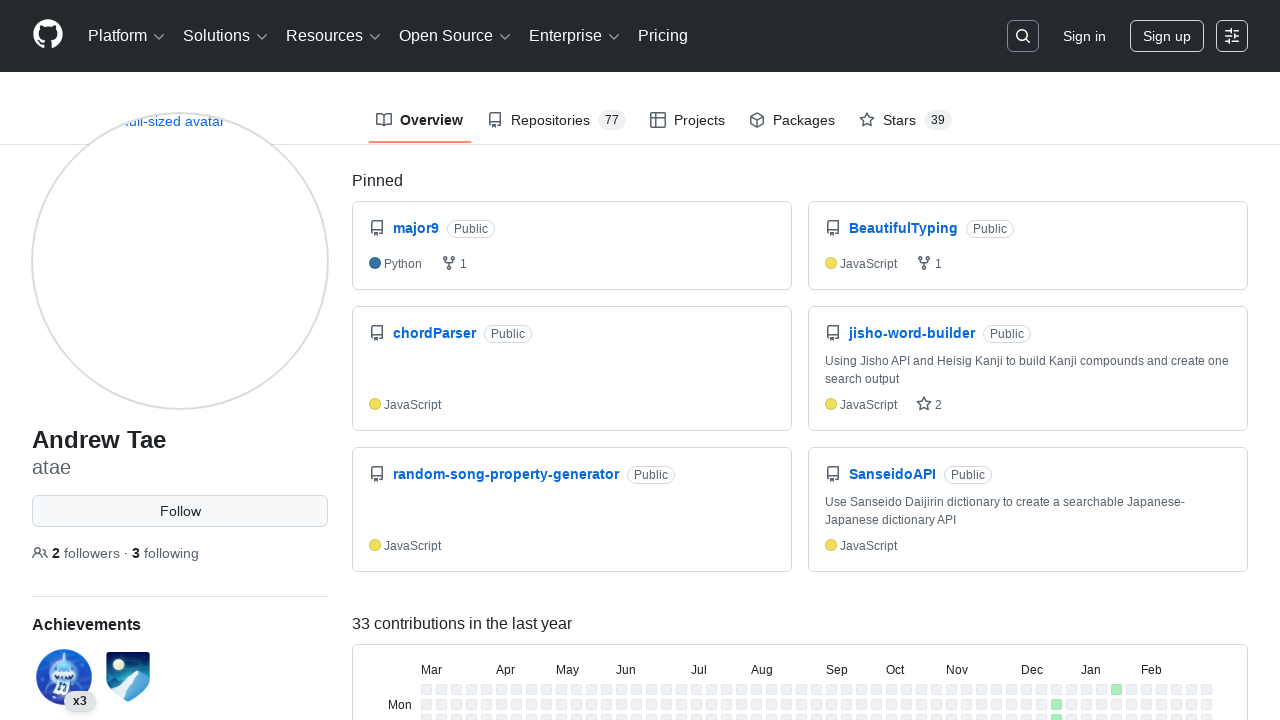

Closed new tab for 'Andrew Tae'
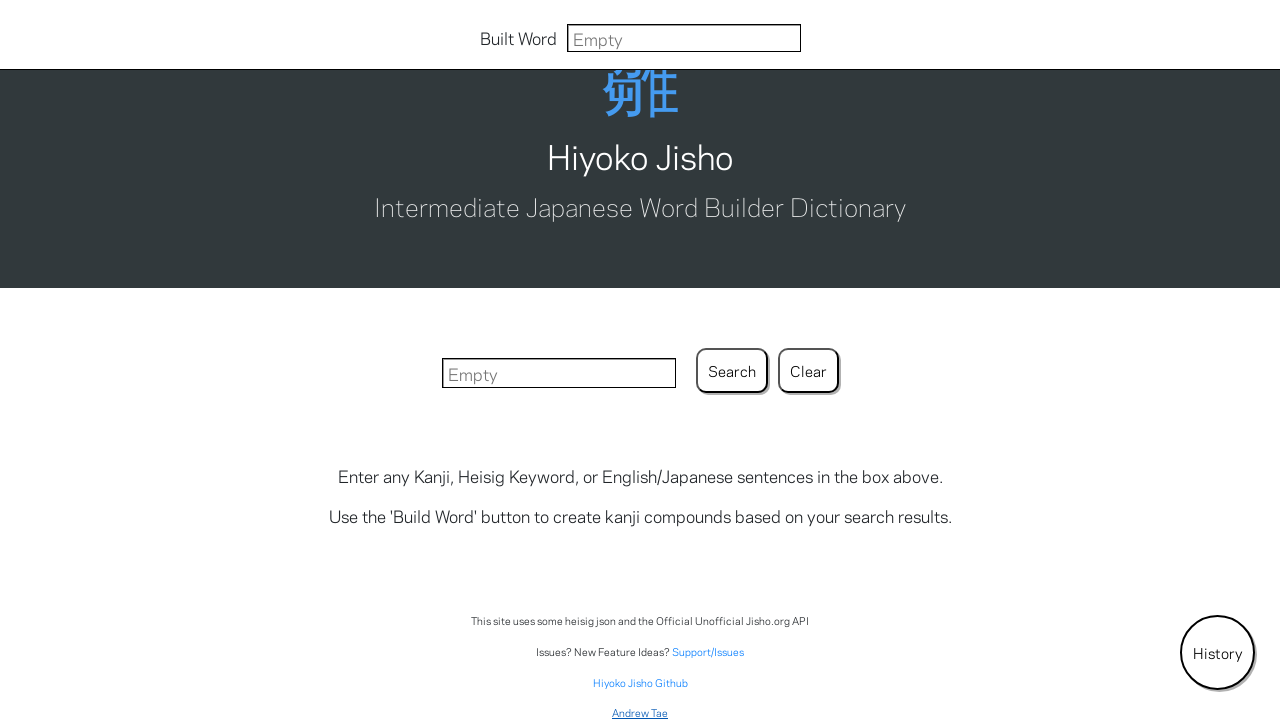

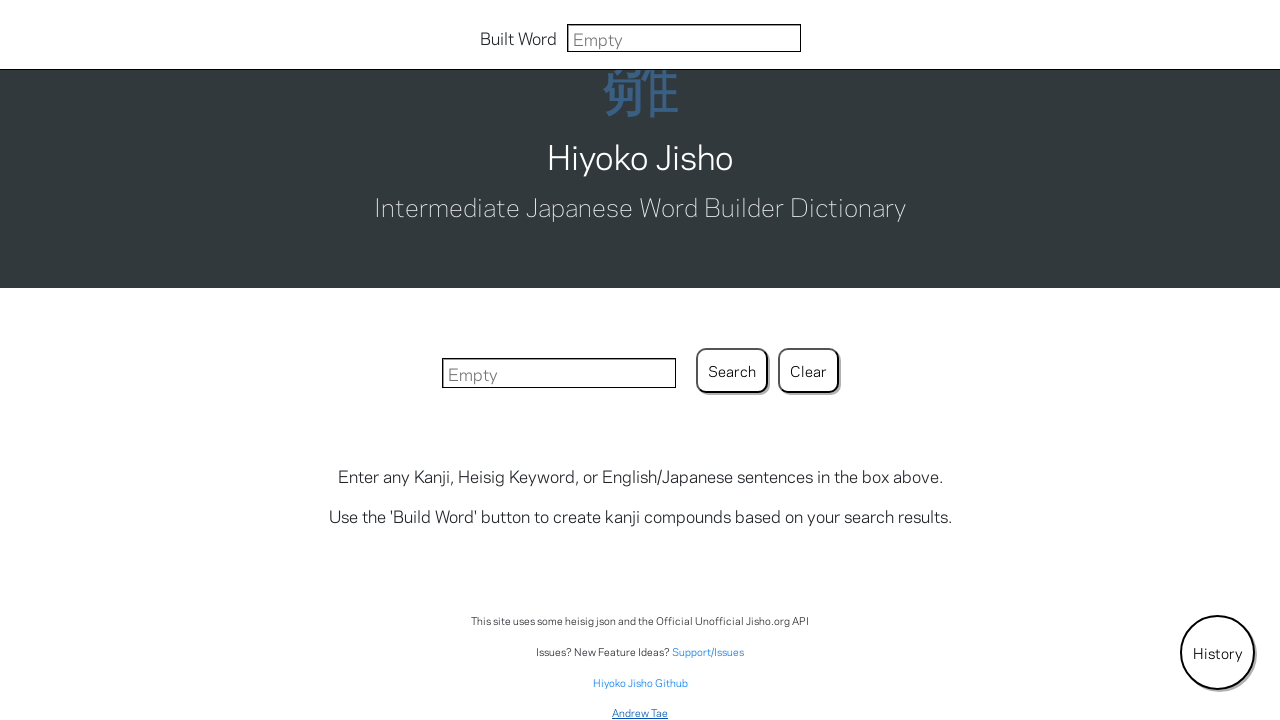